Tests switching between browser windows by clicking a button to open a new tab and switching between windows

Starting URL: https://formy-project.herokuapp.com/switch-window

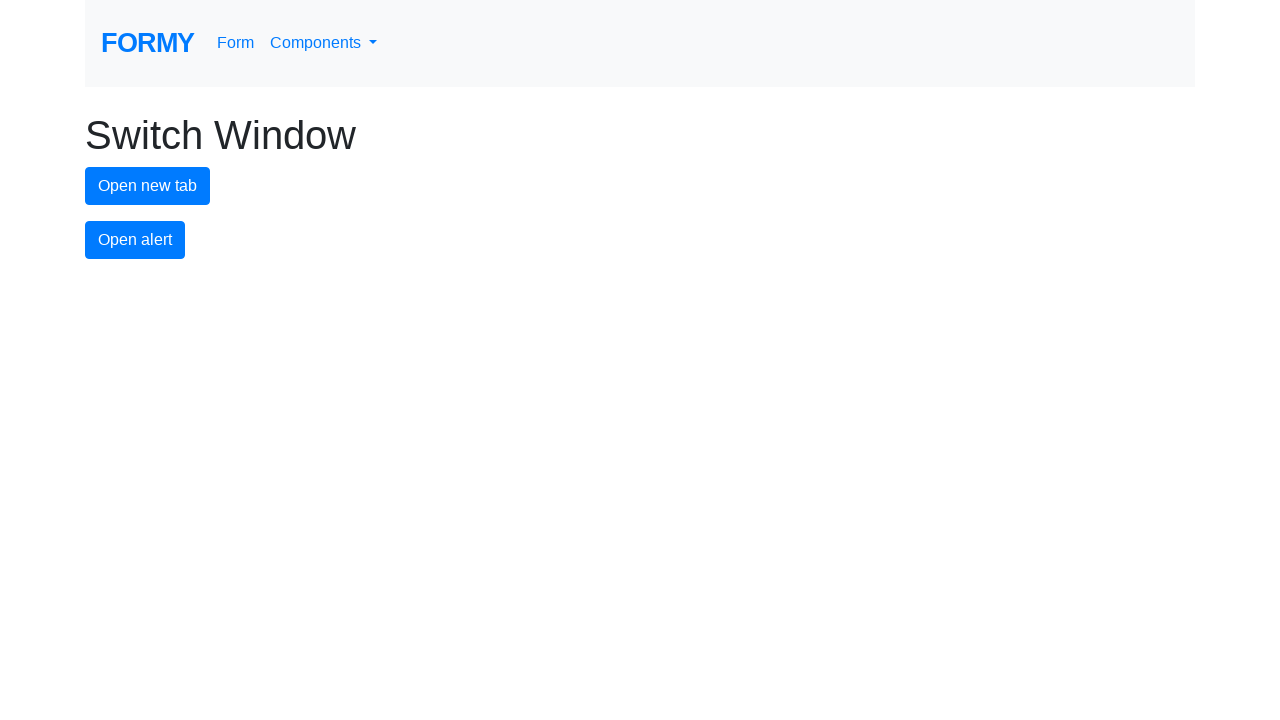

Clicked button to open new tab at (148, 186) on #new-tab-button
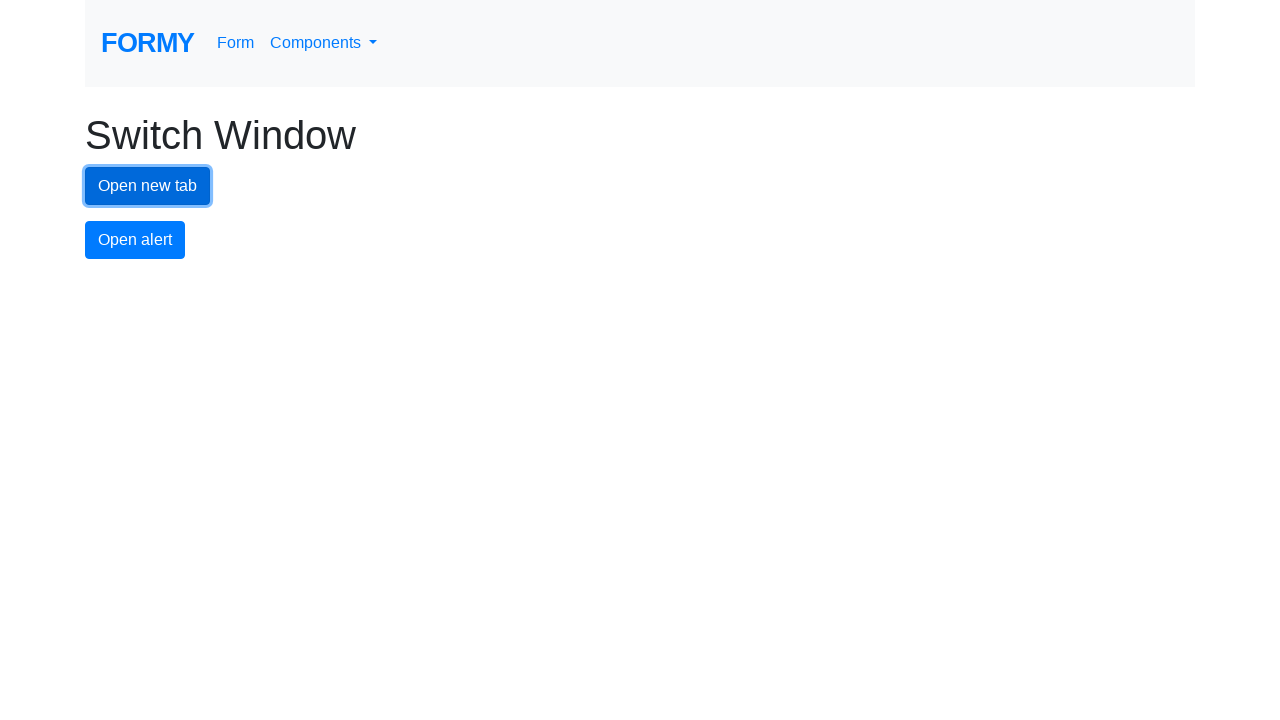

New page/tab opened and captured
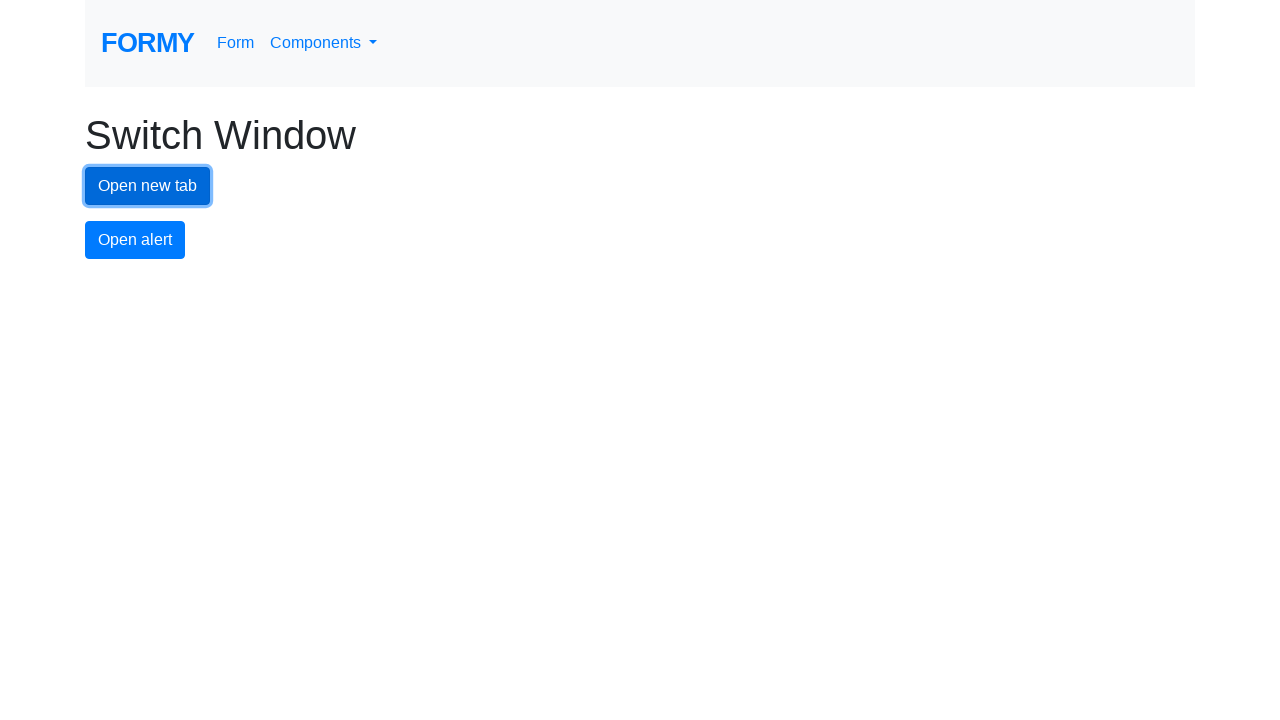

Switched back to original window
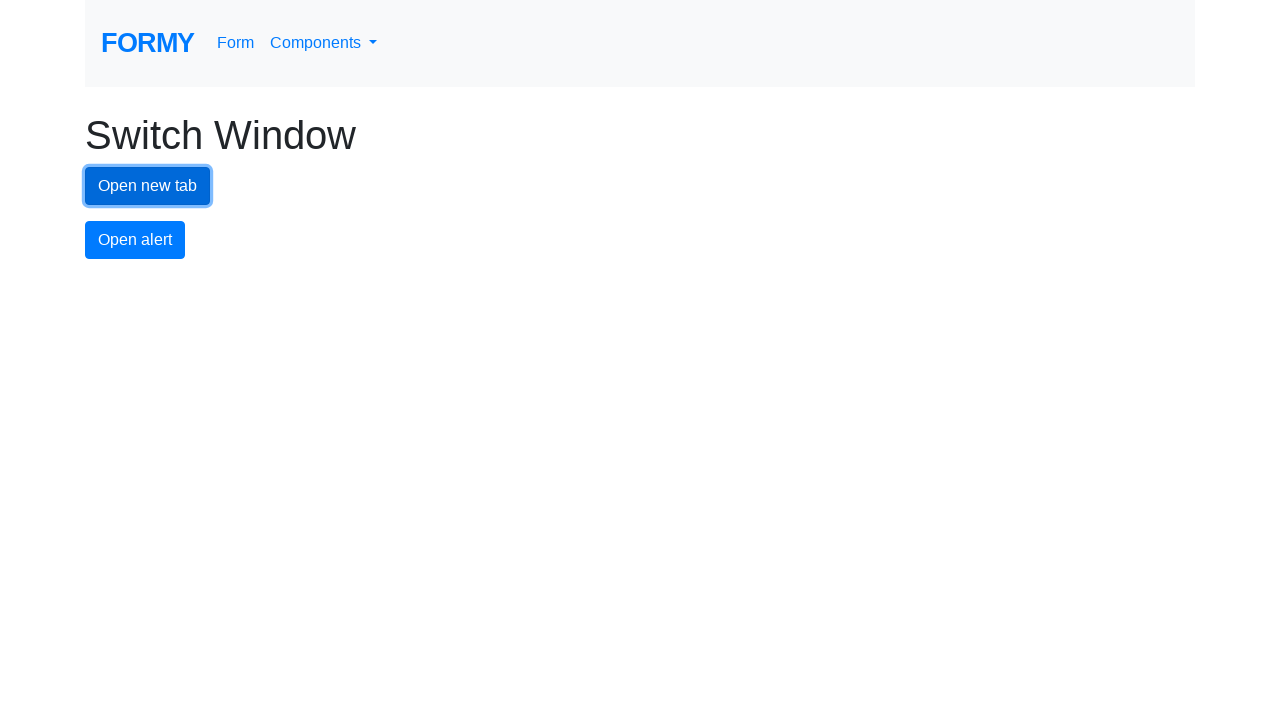

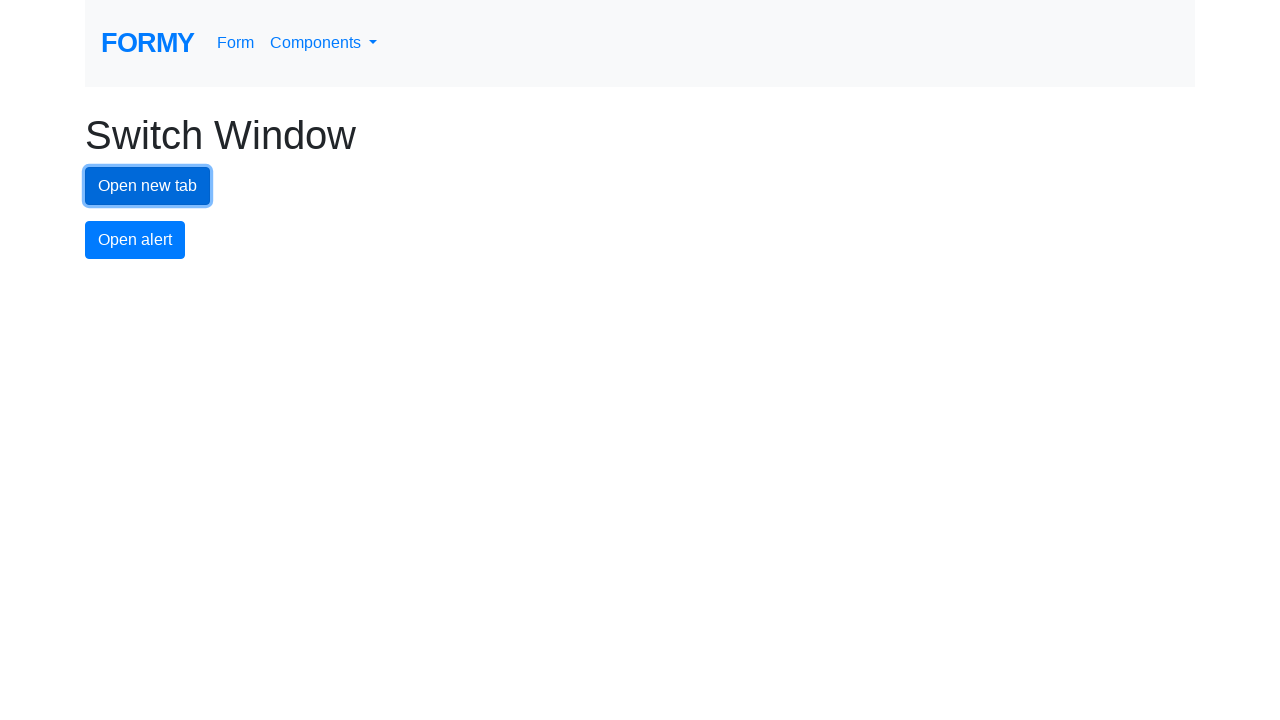